Tests clicking the home link and then selecting the first product item to verify its title is "Samsung galaxy s6"

Starting URL: https://www.demoblaze.com

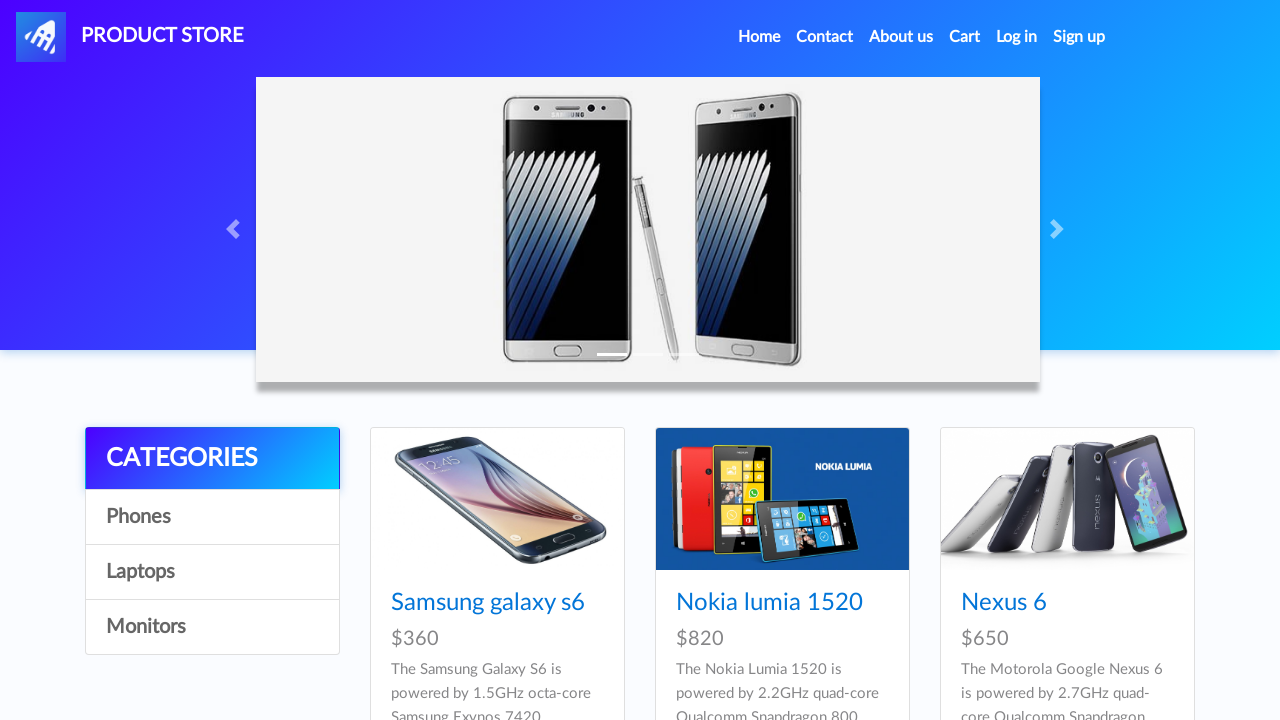

Clicked on home link at (759, 37) on a.nav-link:has-text('Home')
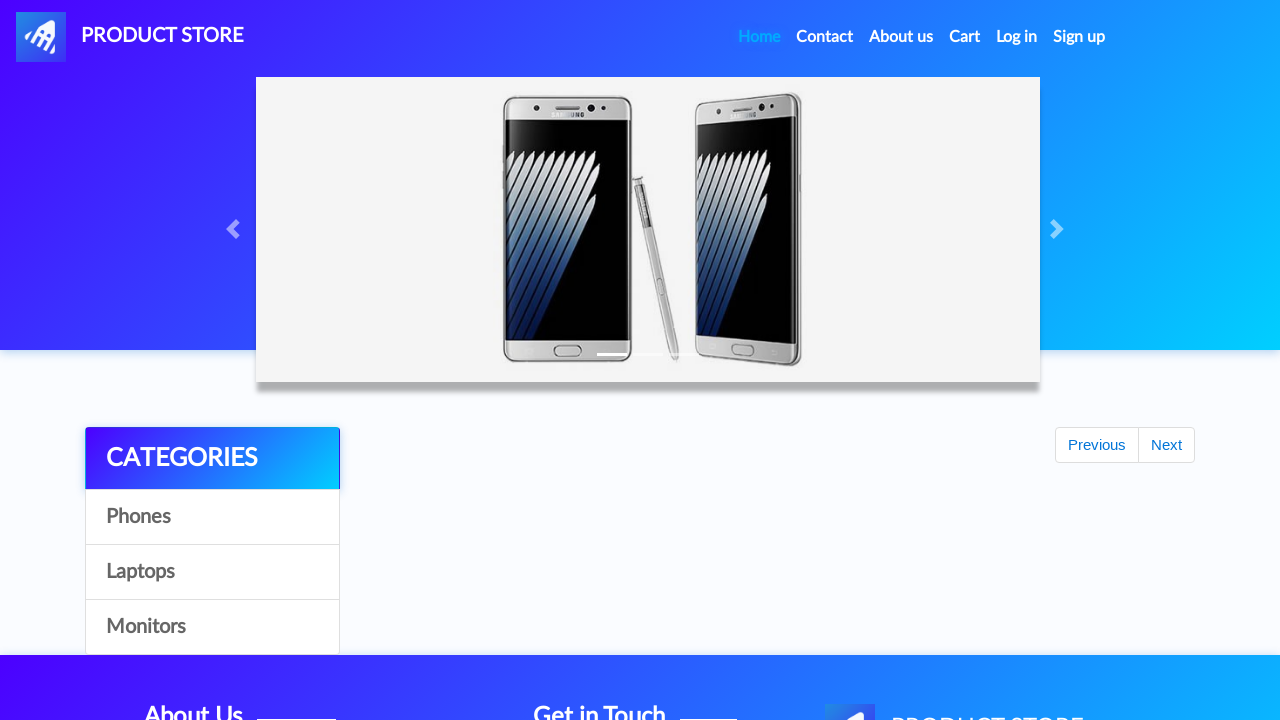

Waited 2000ms for page to load
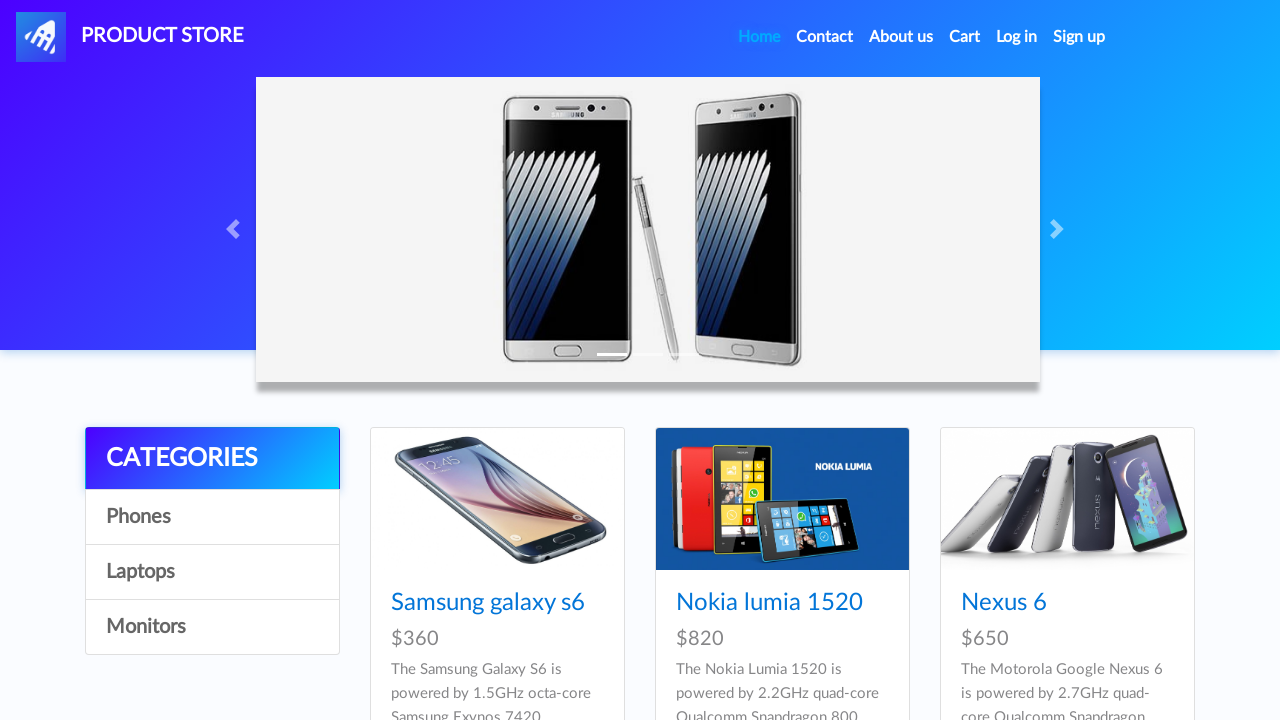

Clicked on first product item at (488, 603) on .card-block .hrefch >> nth=0
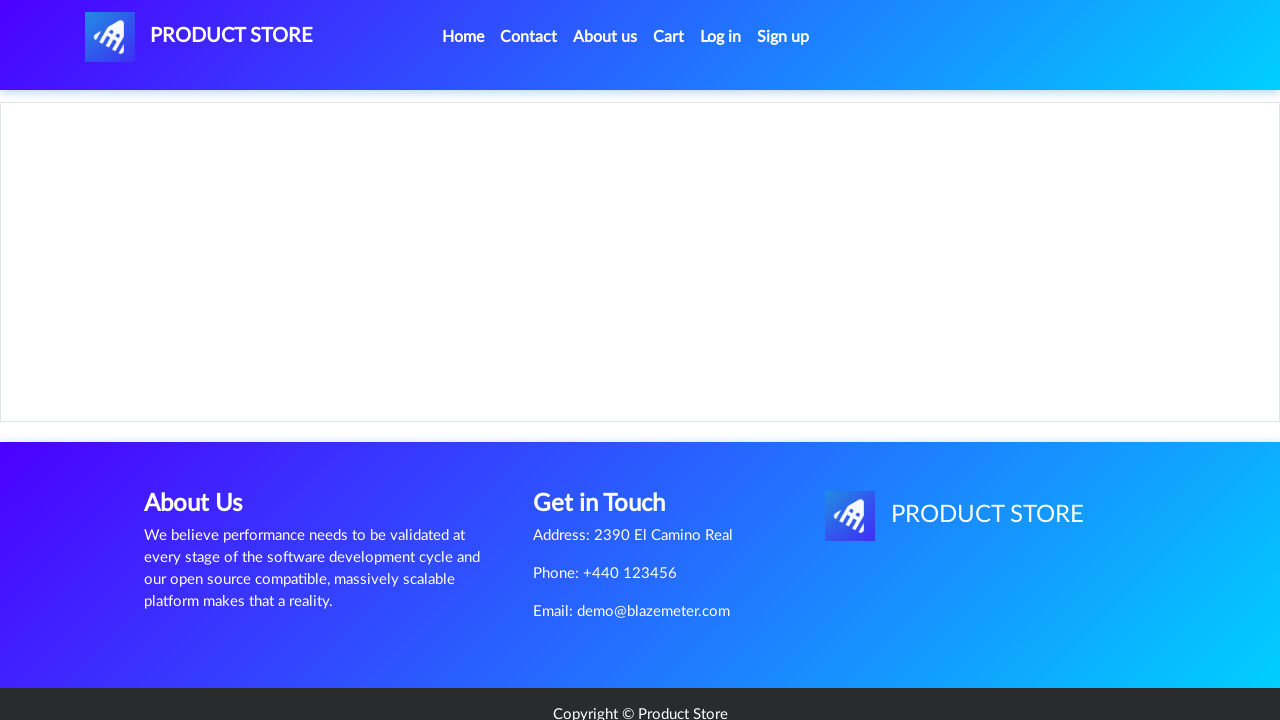

Waited 2000ms for product details to load
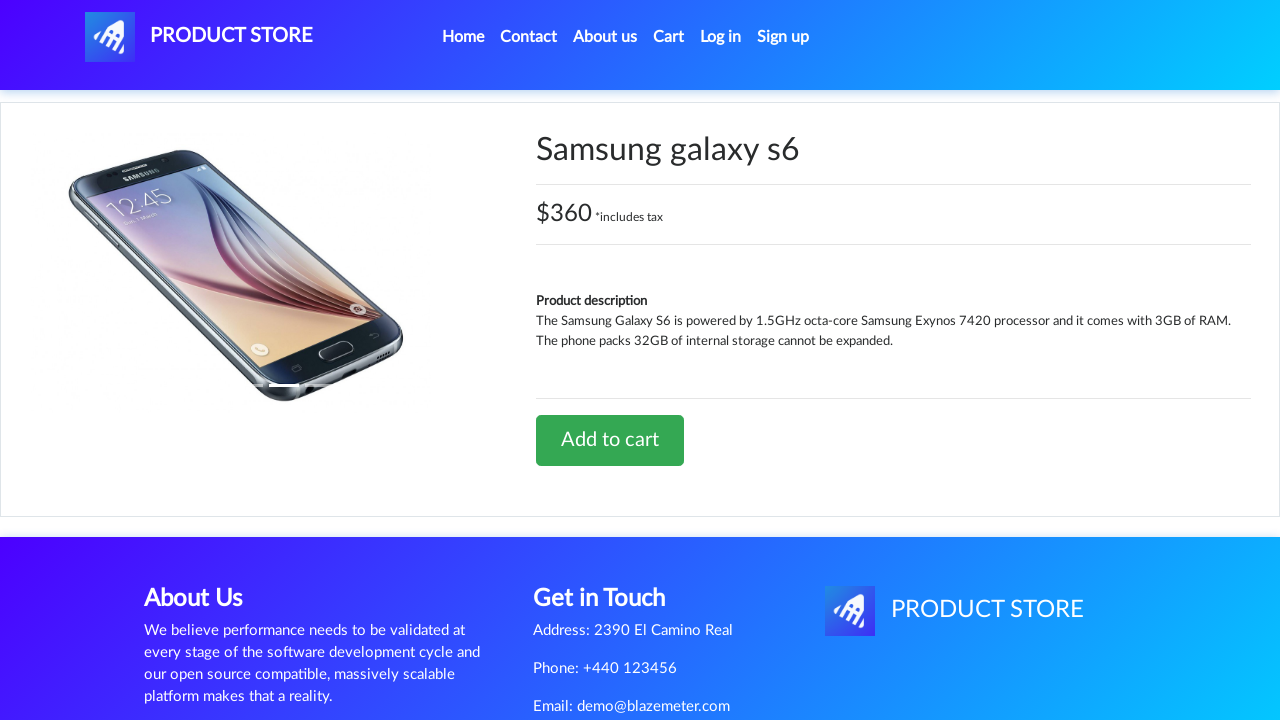

Retrieved product title: 'Samsung galaxy s6'
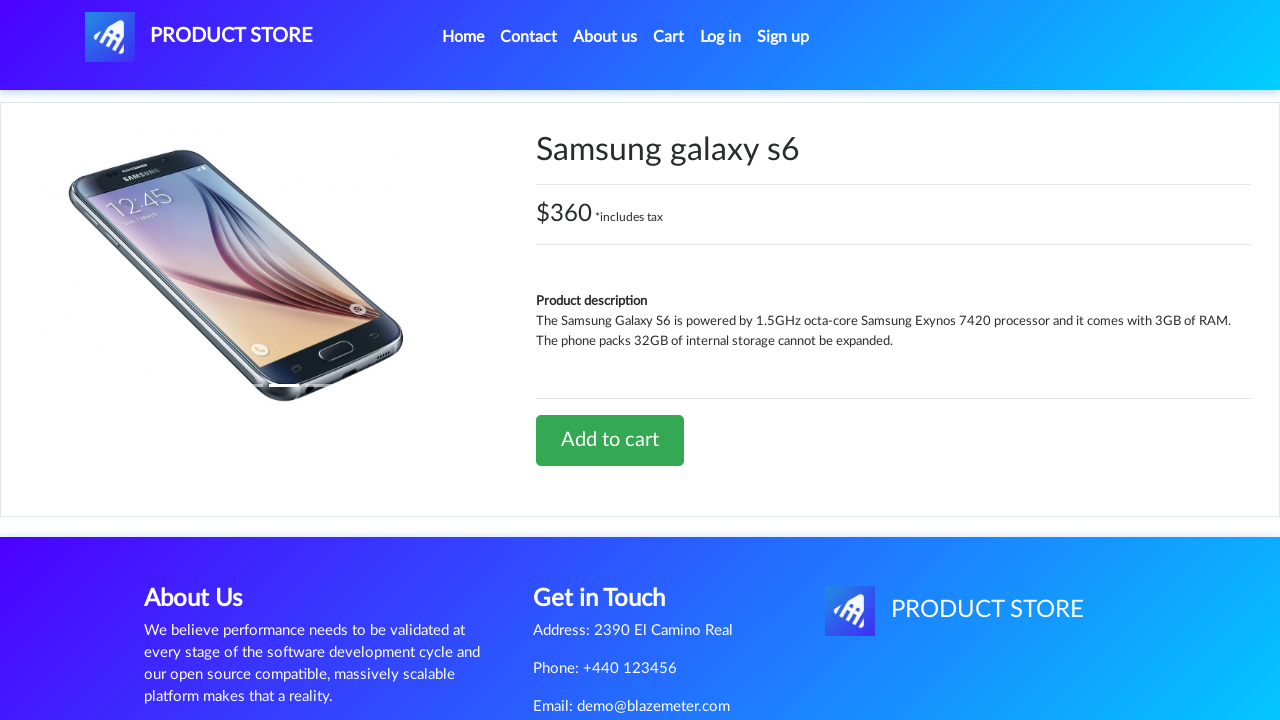

Verified product title is 'Samsung galaxy s6'
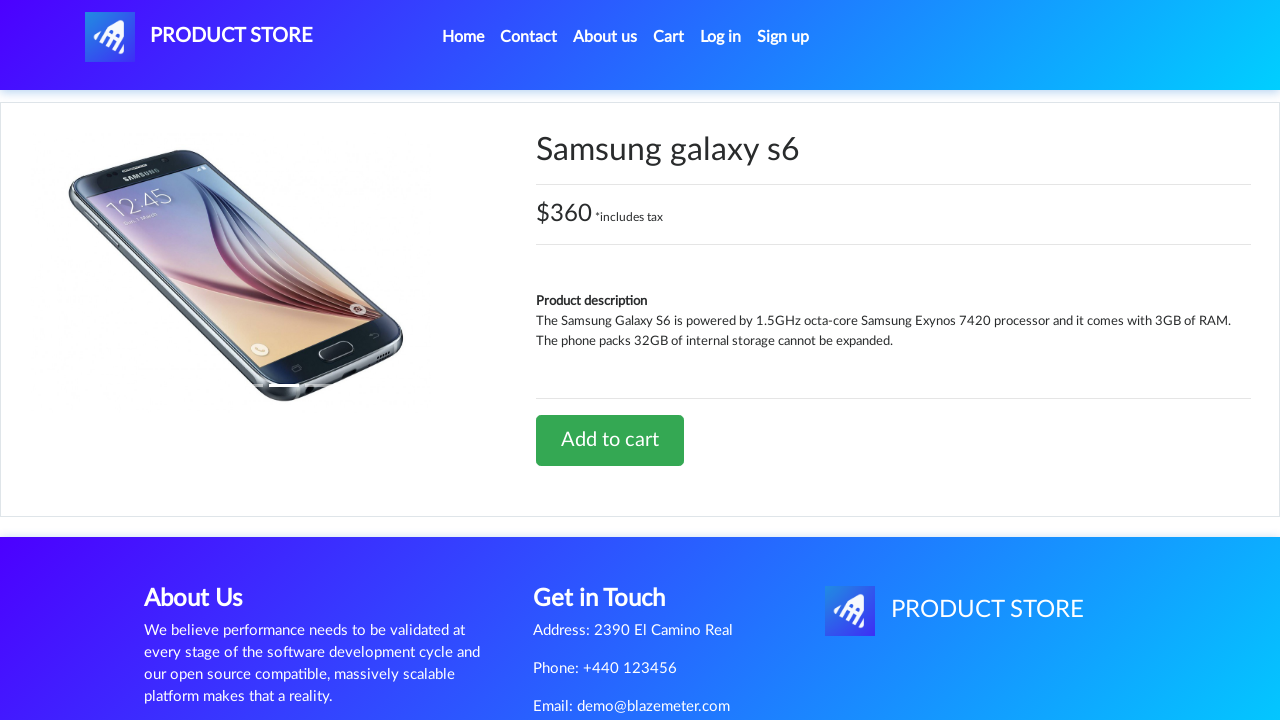

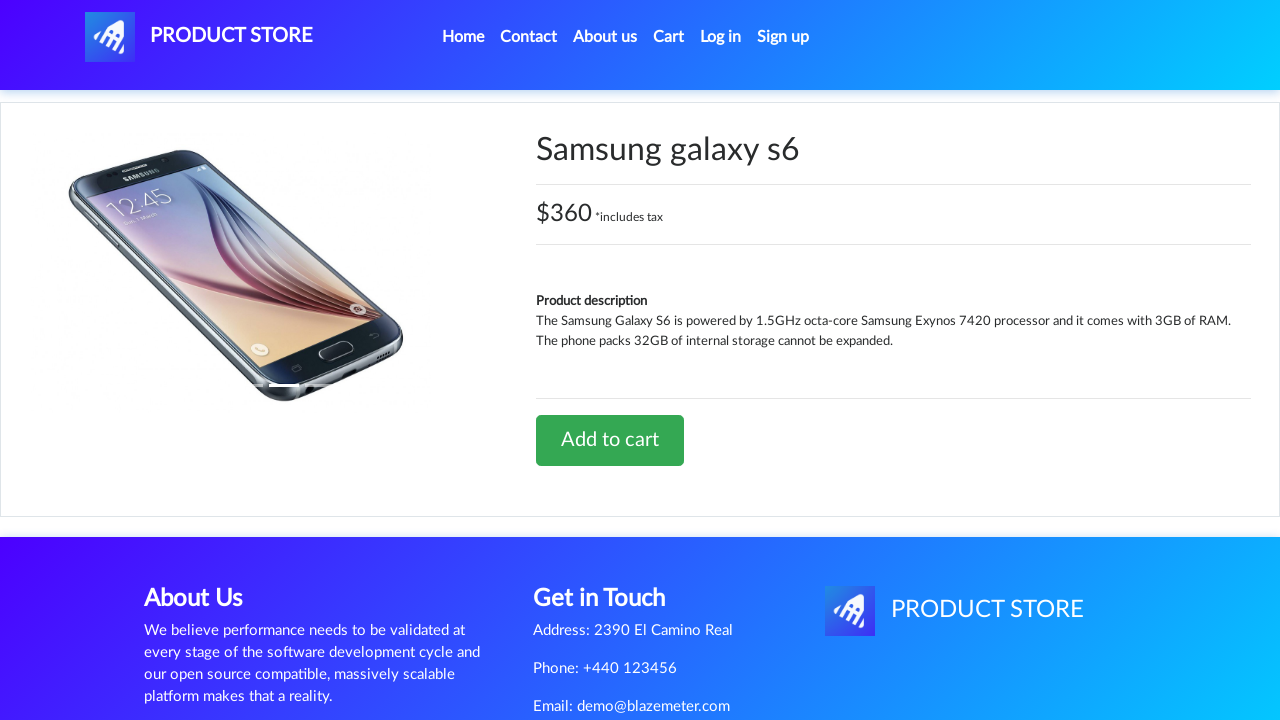